Tests hover dropdown functionality by hovering over a dropdown and clicking an option

Starting URL: https://seleniumbase.io/demo_page

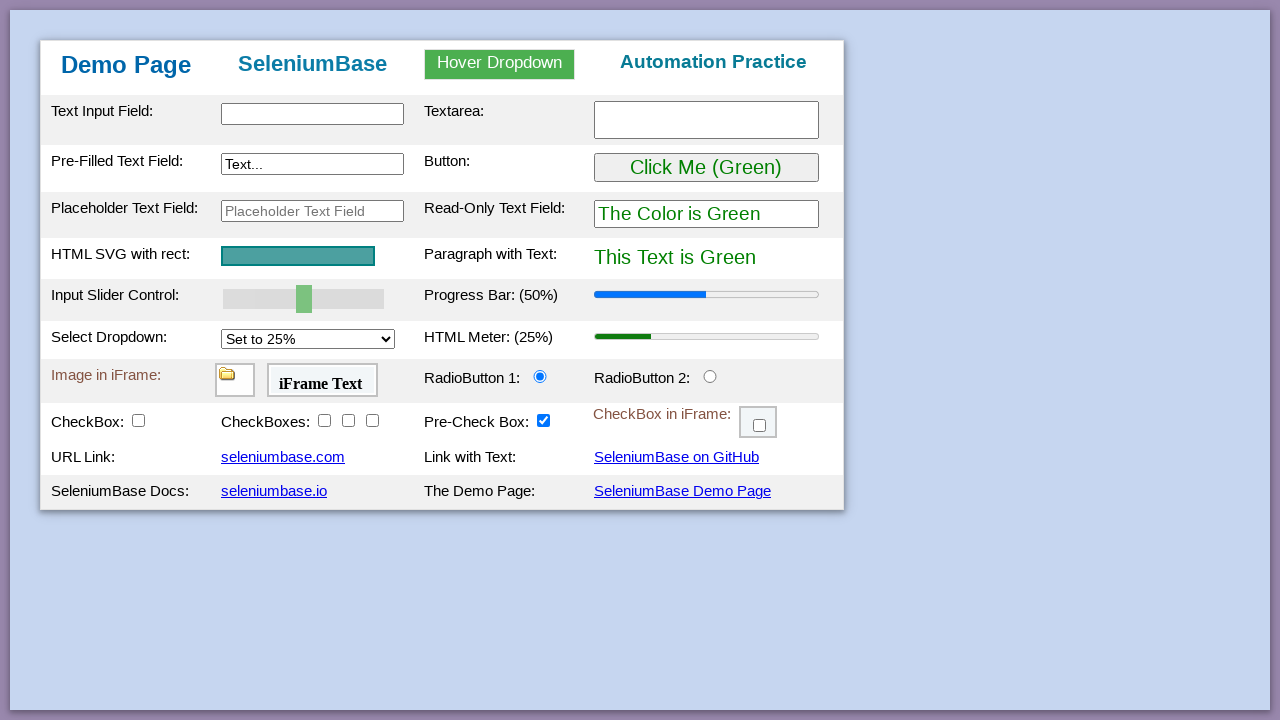

Navigated to https://seleniumbase.io/demo_page
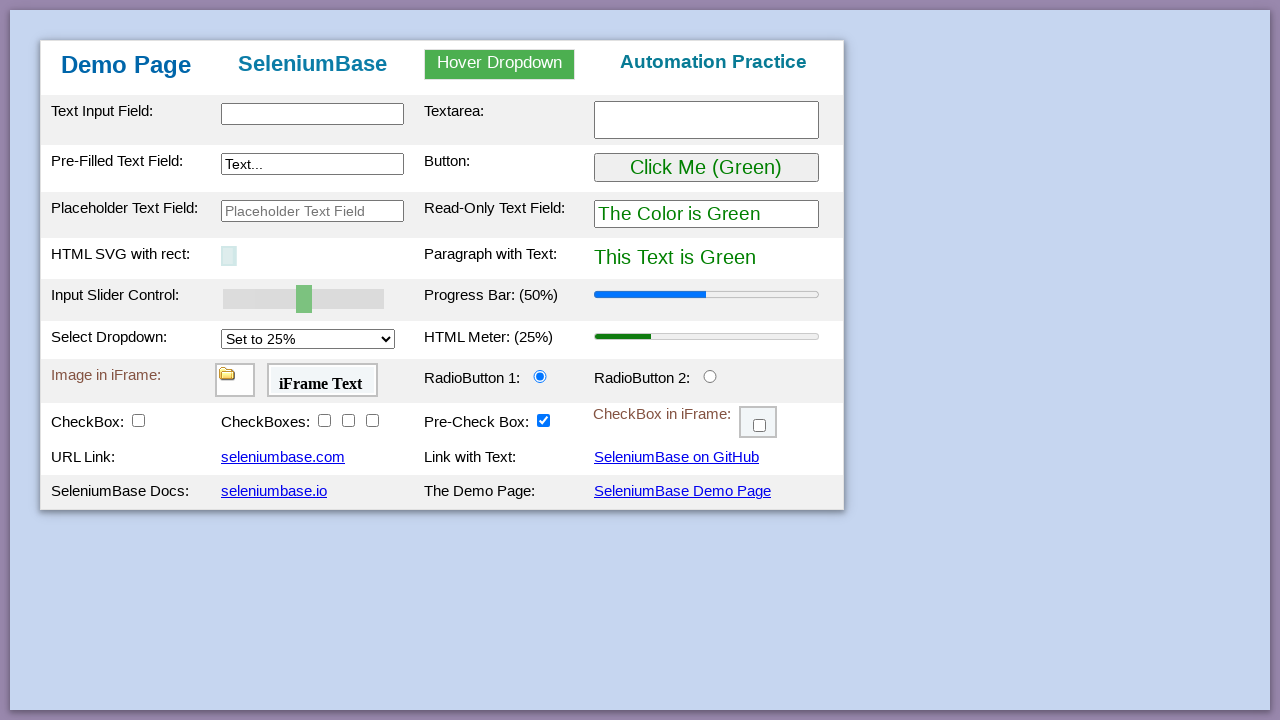

Hovered over dropdown element to reveal options at (500, 64) on #myDropdown
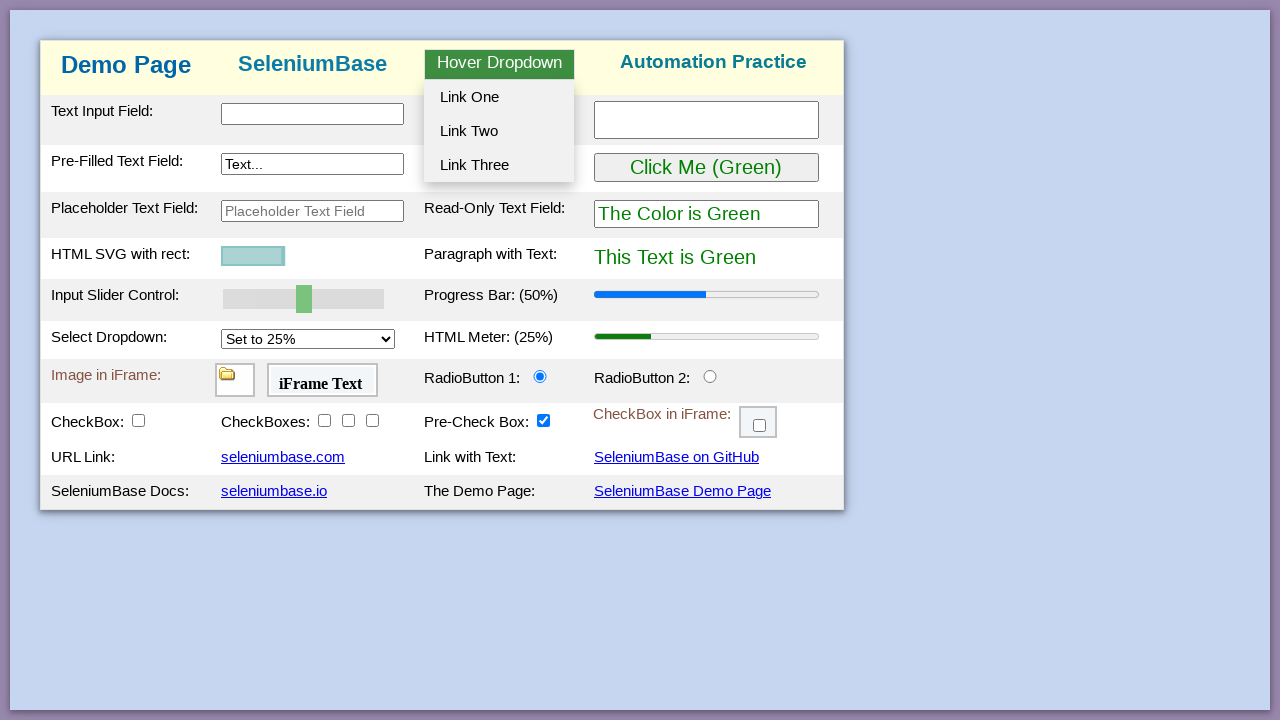

Clicked on the third dropdown option at (499, 165) on #dropOption3
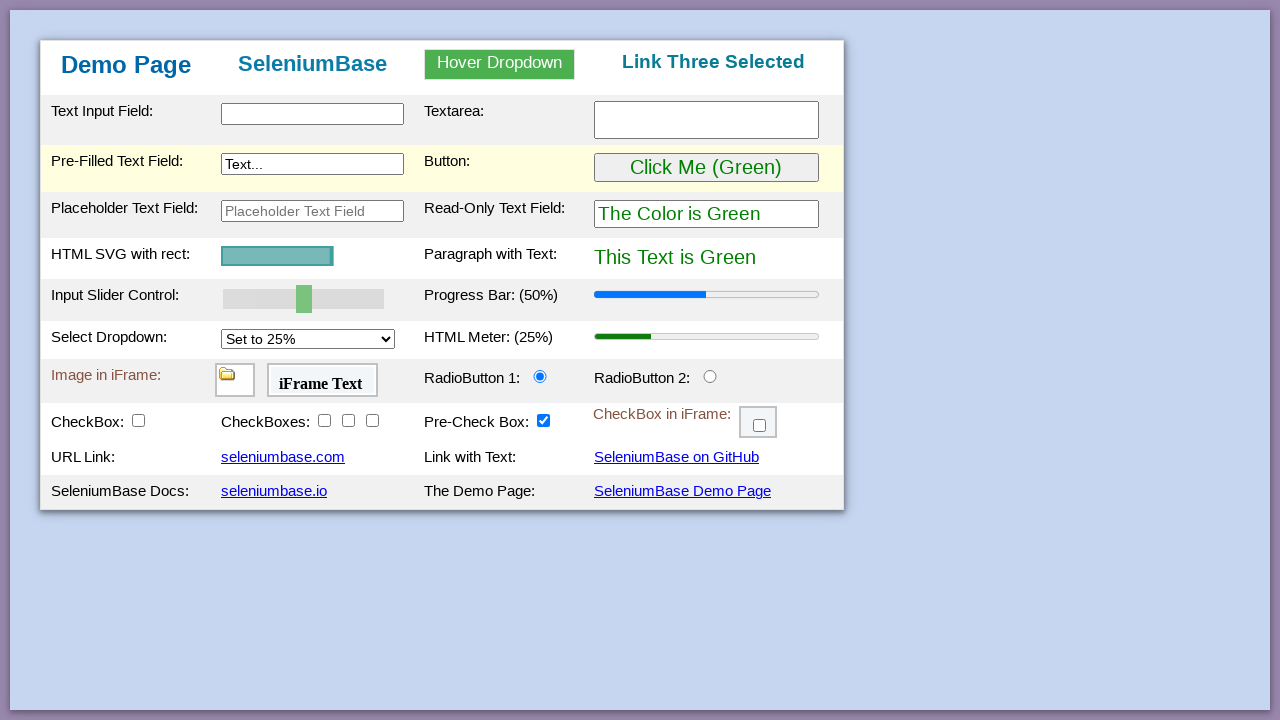

Verified that 'Link Three Selected' text appears in h3 element
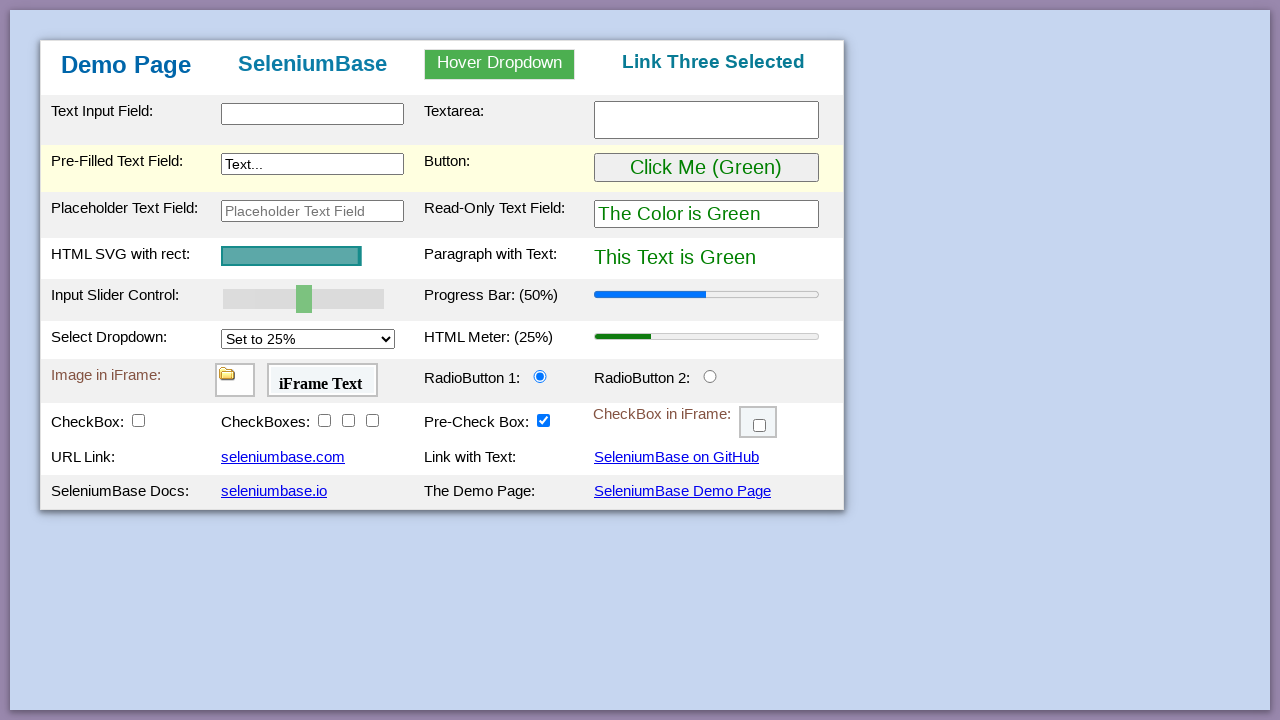

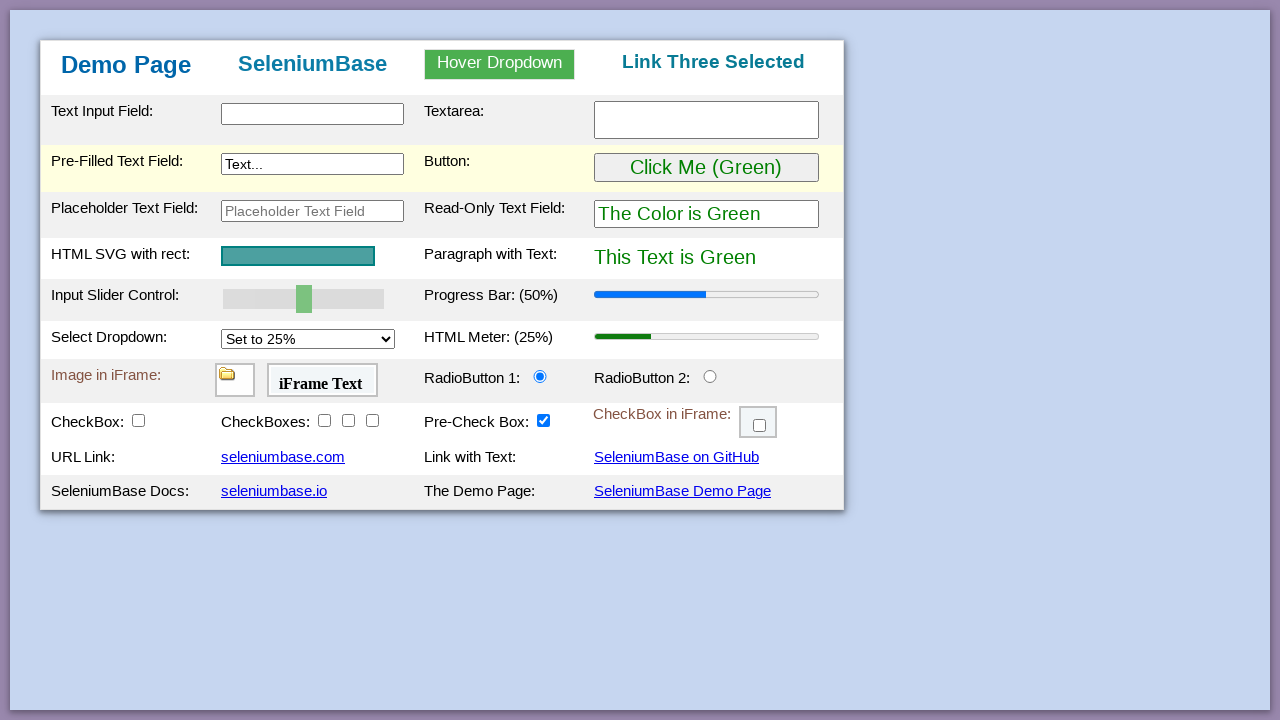